Tests dynamic table functionality by expanding a details section, updating caption and table ID fields, and refreshing the table

Starting URL: http://testpages.herokuapp.com/styled/tag/dynamic-table.html

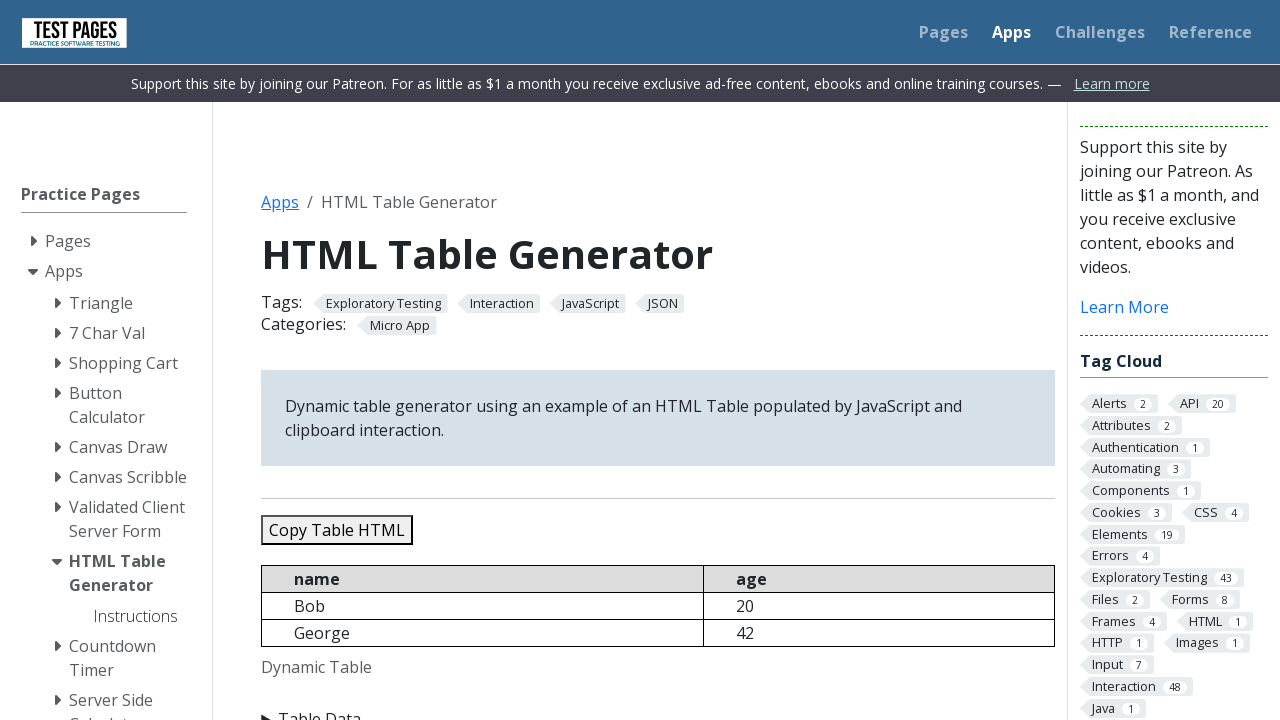

Clicked summary element to expand details section at (658, 708) on details summary
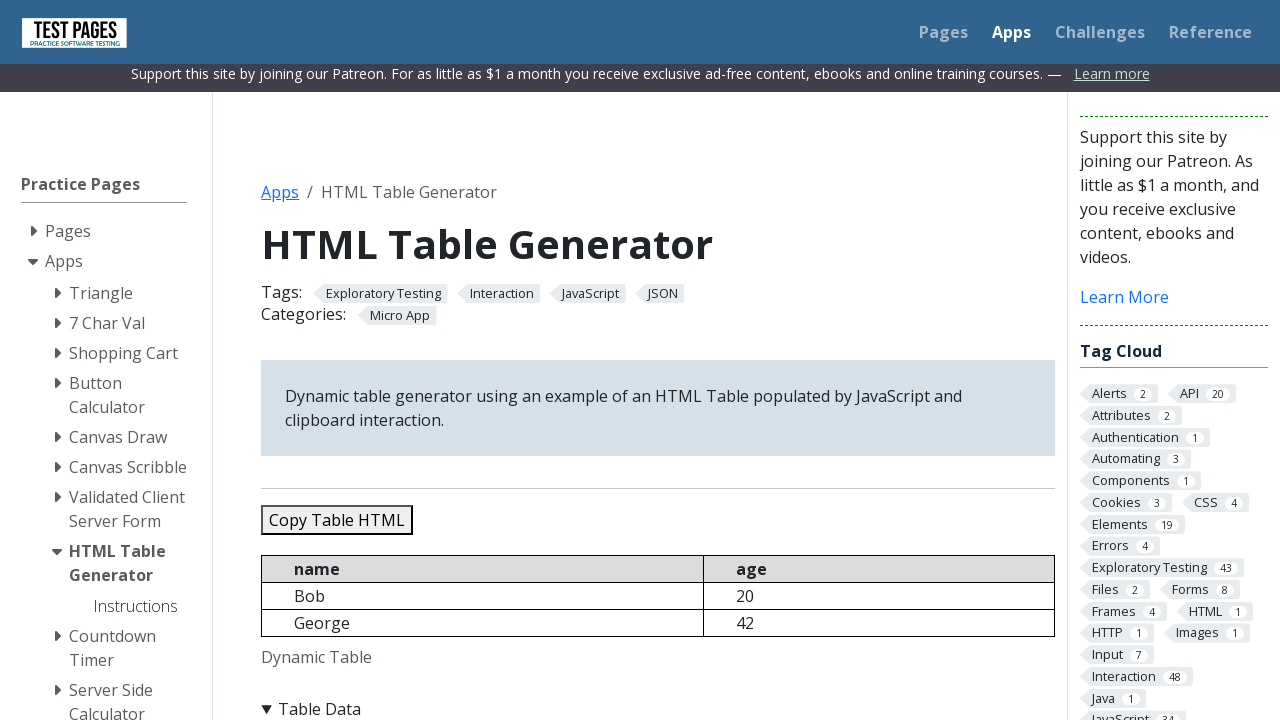

Cleared caption field on #caption
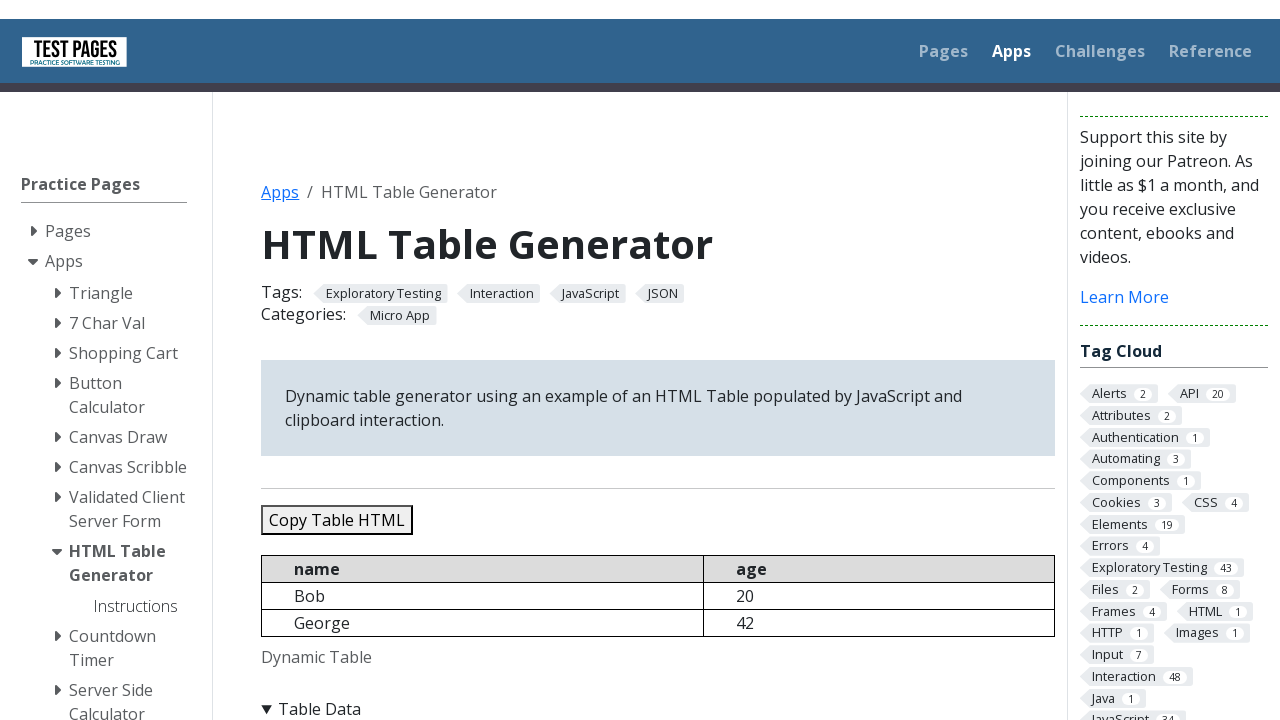

Filled caption field with 'Custom Table Caption' on #caption
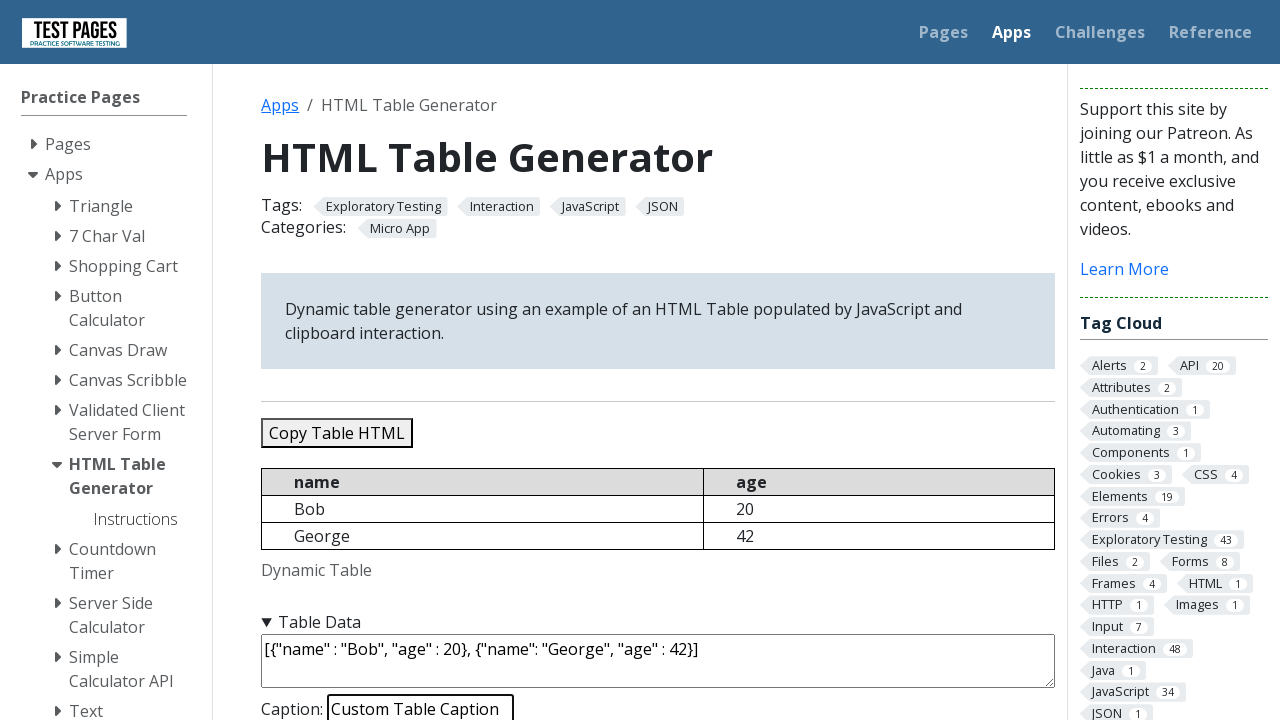

Cleared table ID field on #tableid
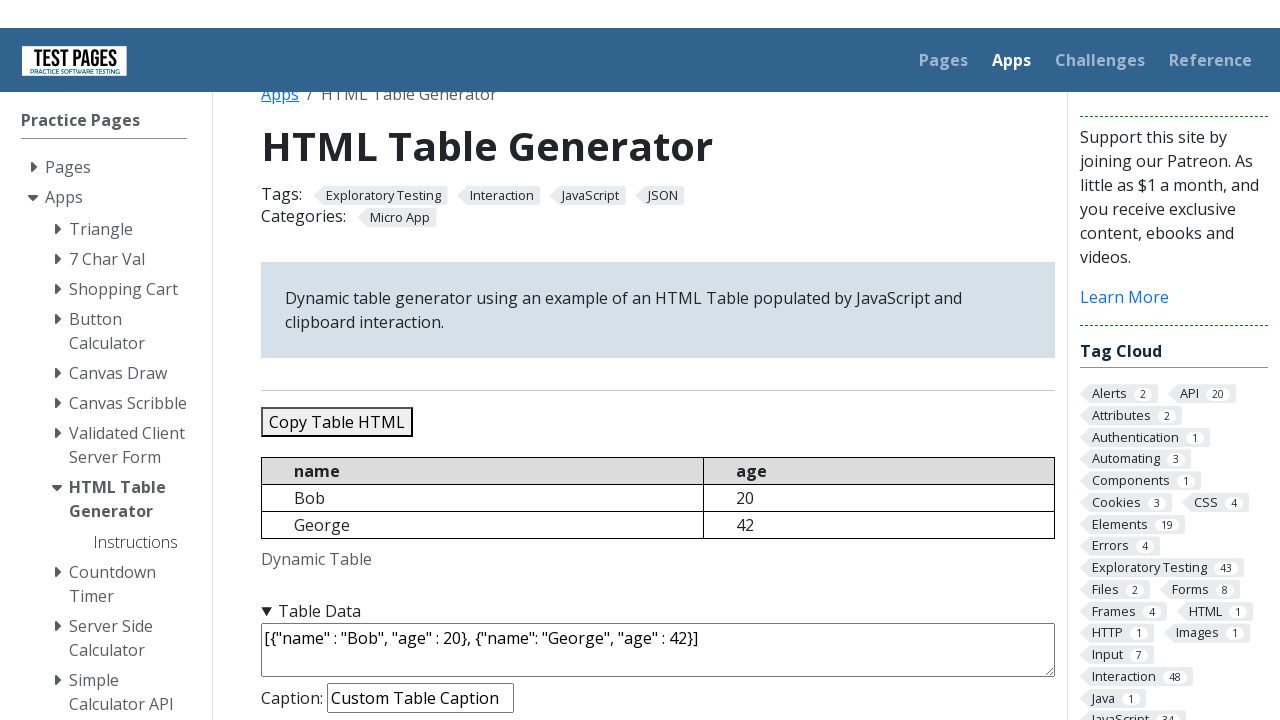

Filled table ID field with 'customTableId' on #tableid
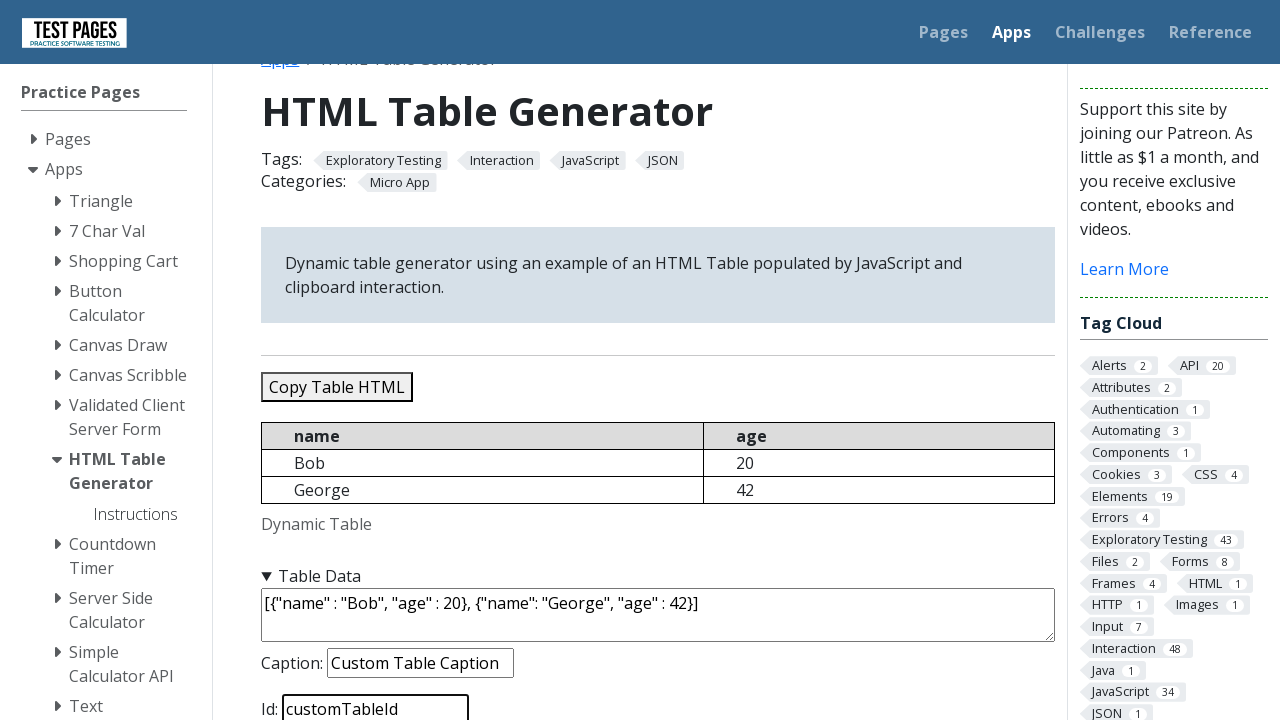

Clicked refresh table button at (359, 360) on #refreshtable
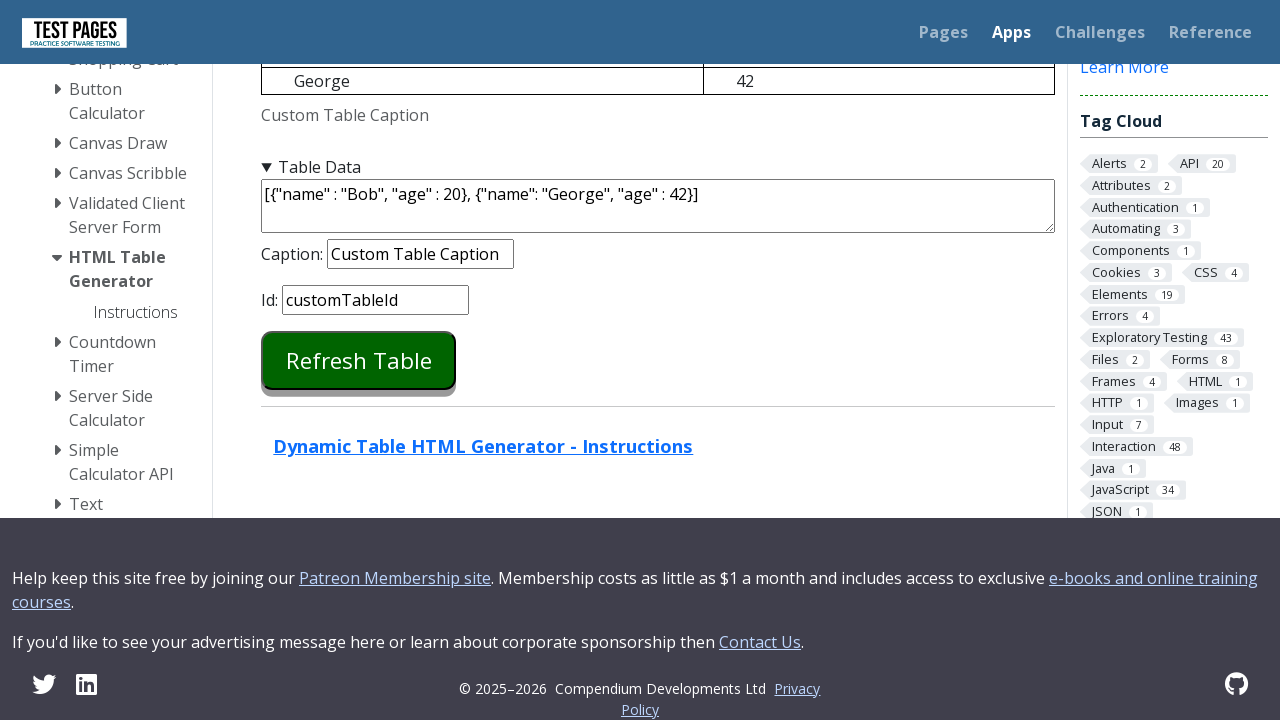

Table caption element loaded after refresh
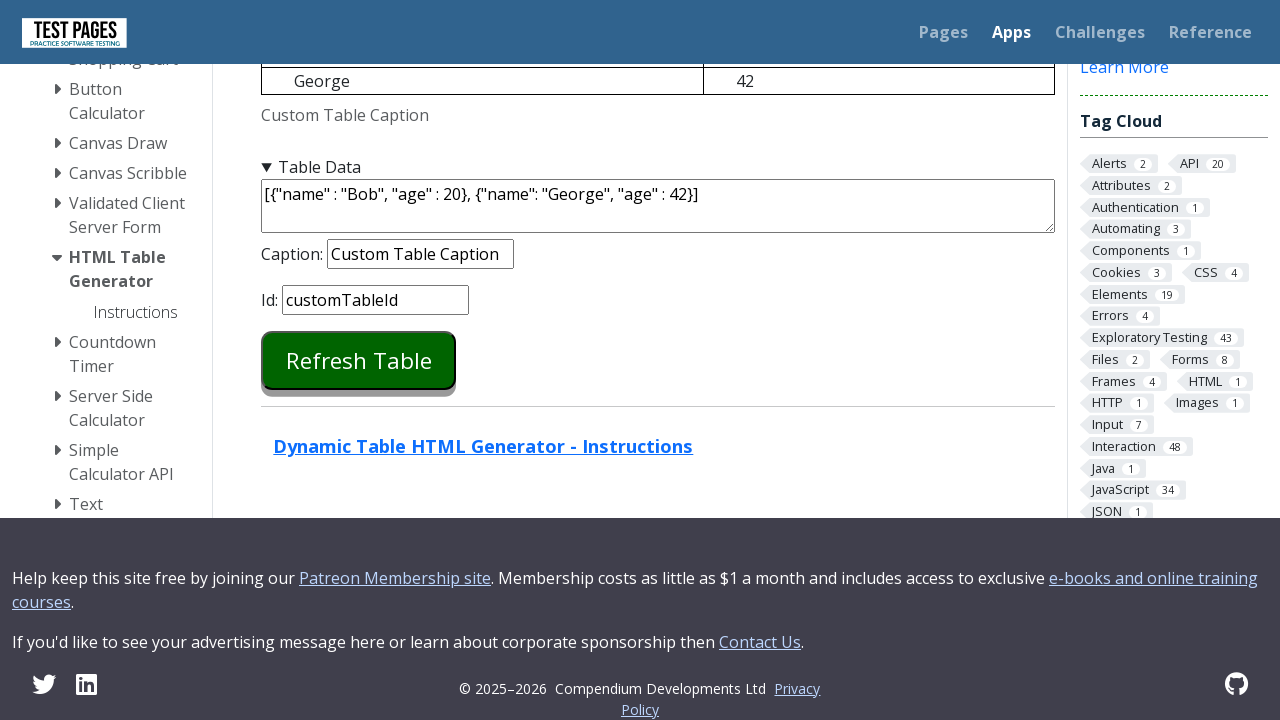

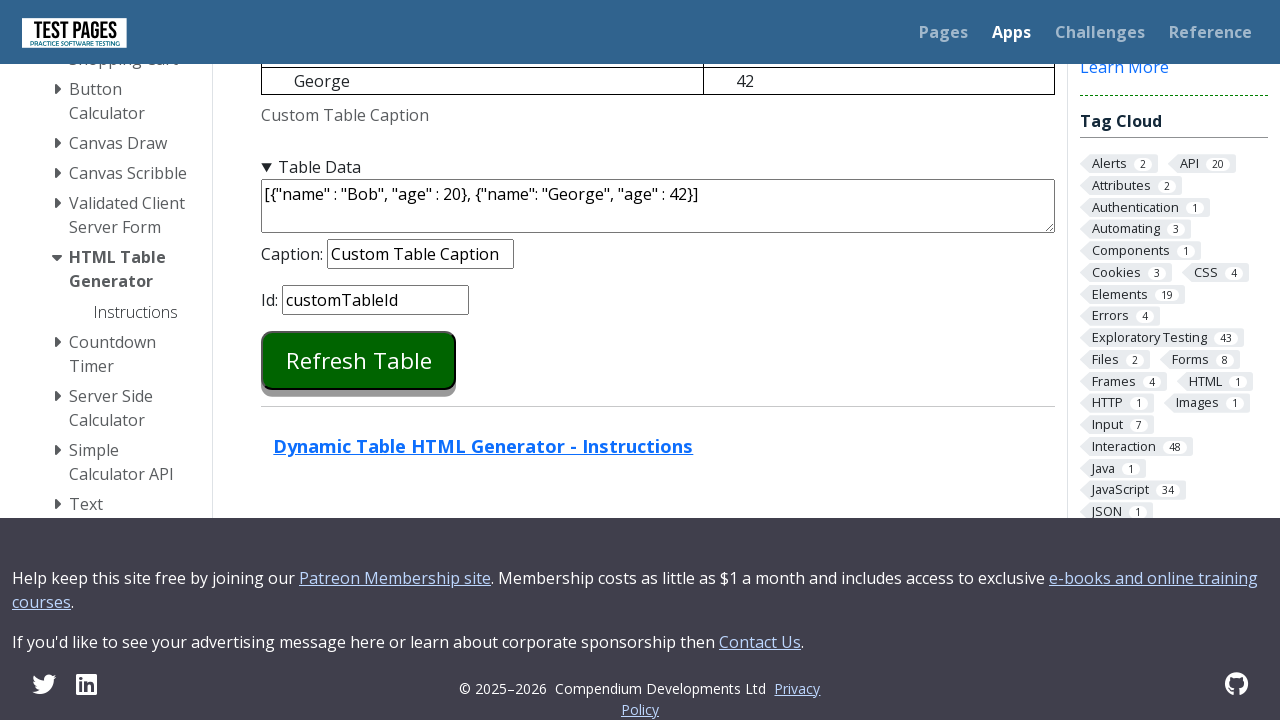